Tests autocomplete dropdown functionality by typing partial text, selecting a country from suggestions, and verifying the selection

Starting URL: https://rahulshettyacademy.com/dropdownsPractise/

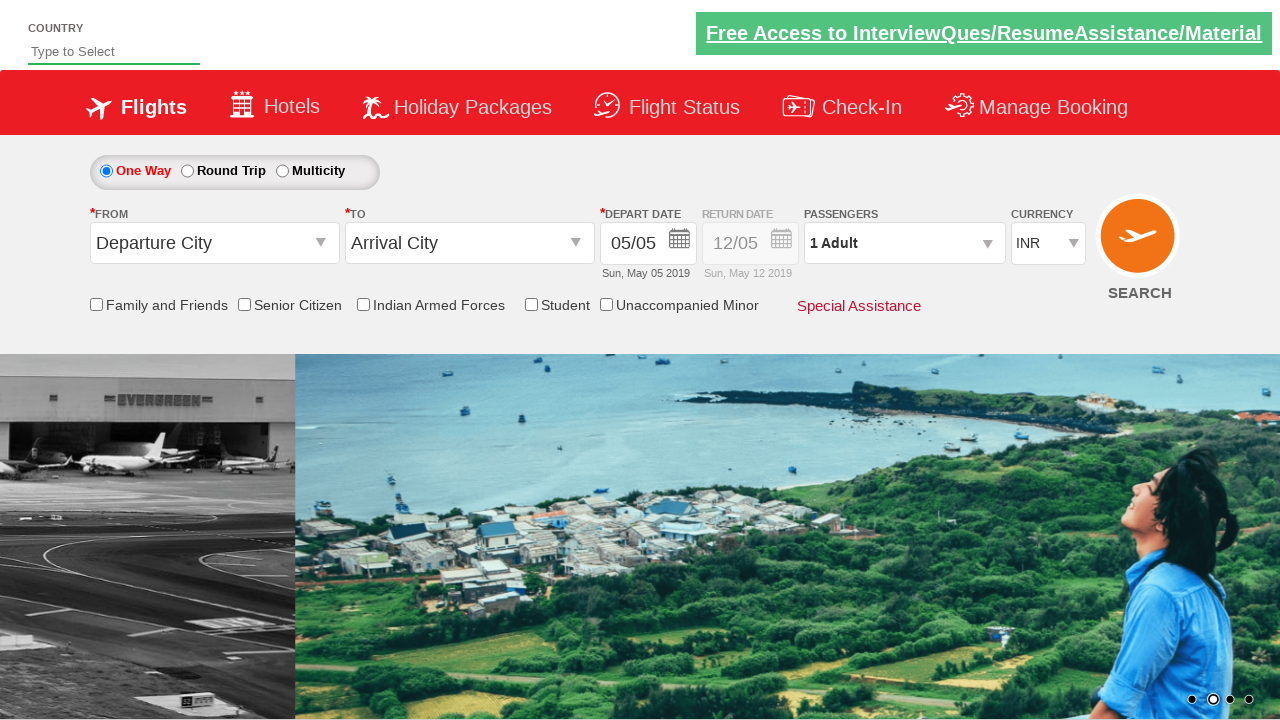

Filled autocomplete field with partial country name 'ind' on #autosuggest
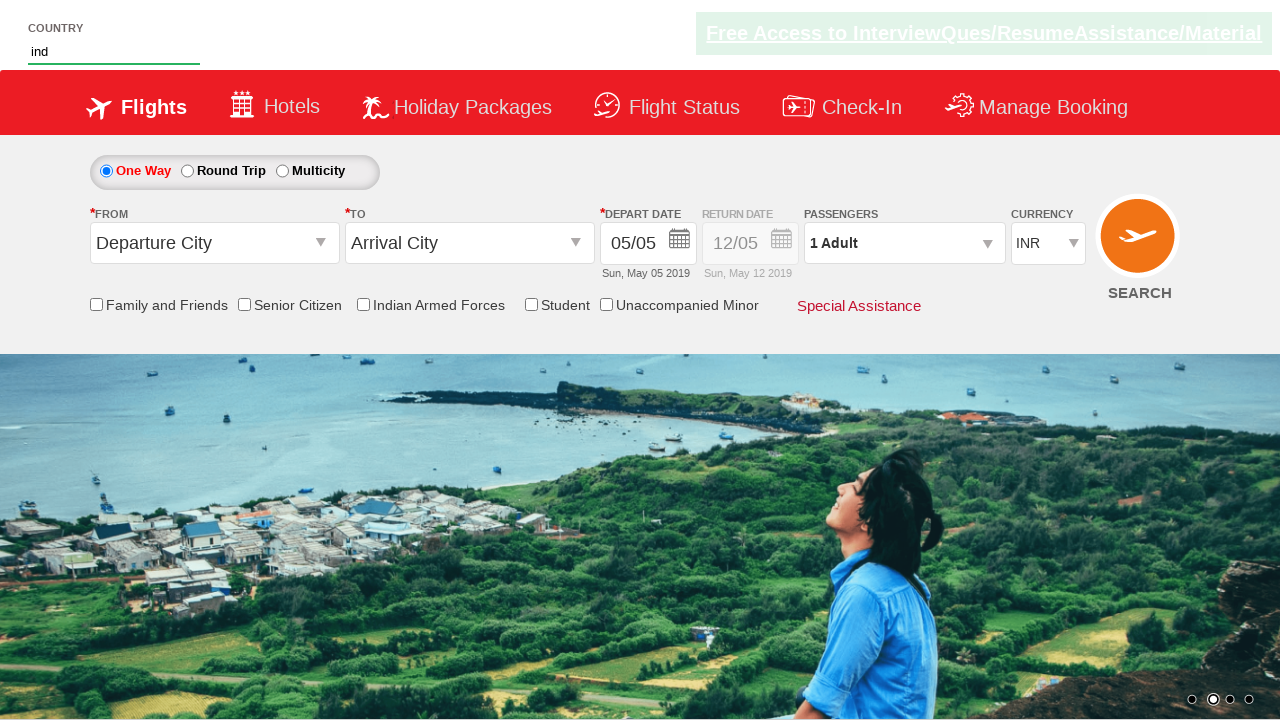

Waited for dropdown suggestions to appear
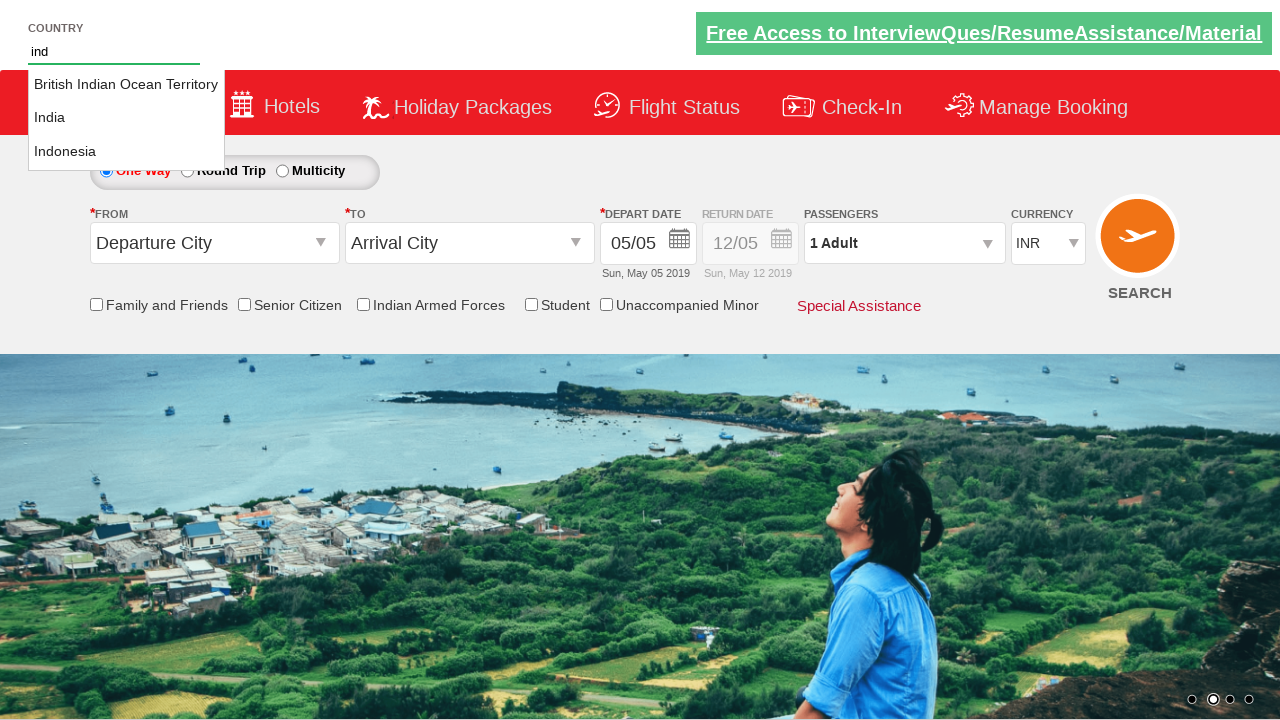

Retrieved all country suggestions from dropdown
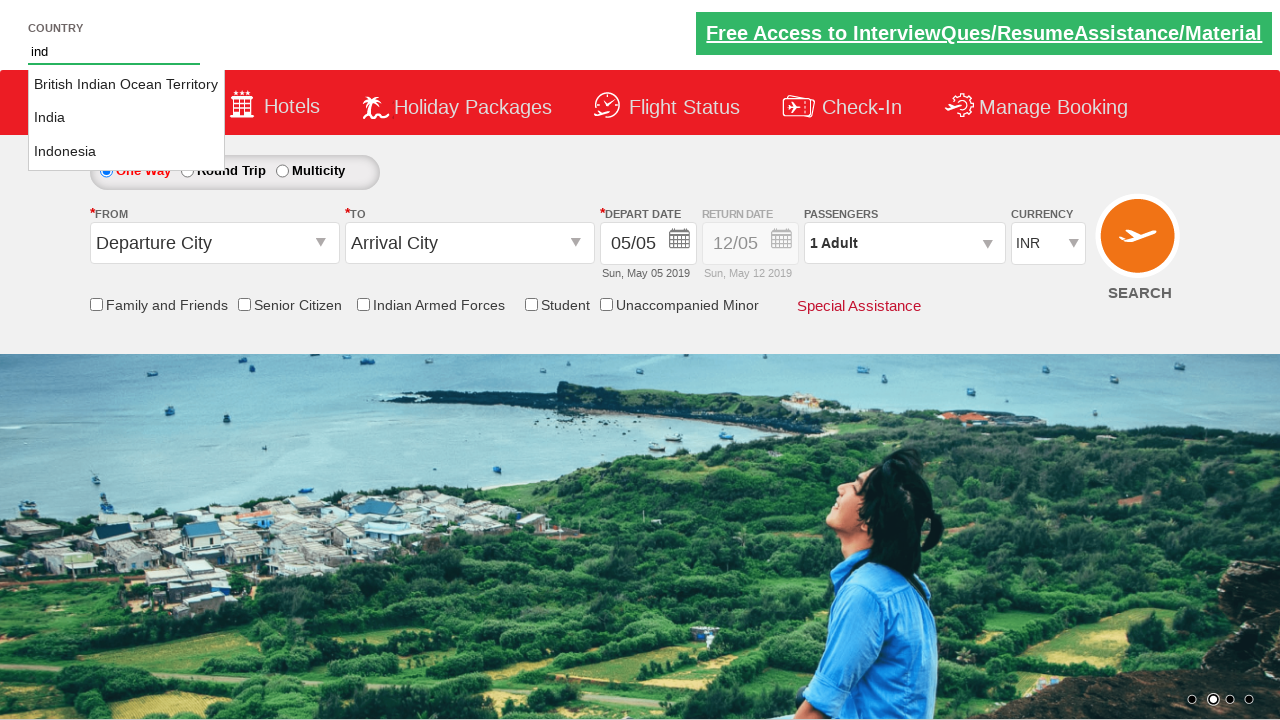

Selected 'India' from dropdown suggestions at (126, 118) on li.ui-menu-item >> nth=1
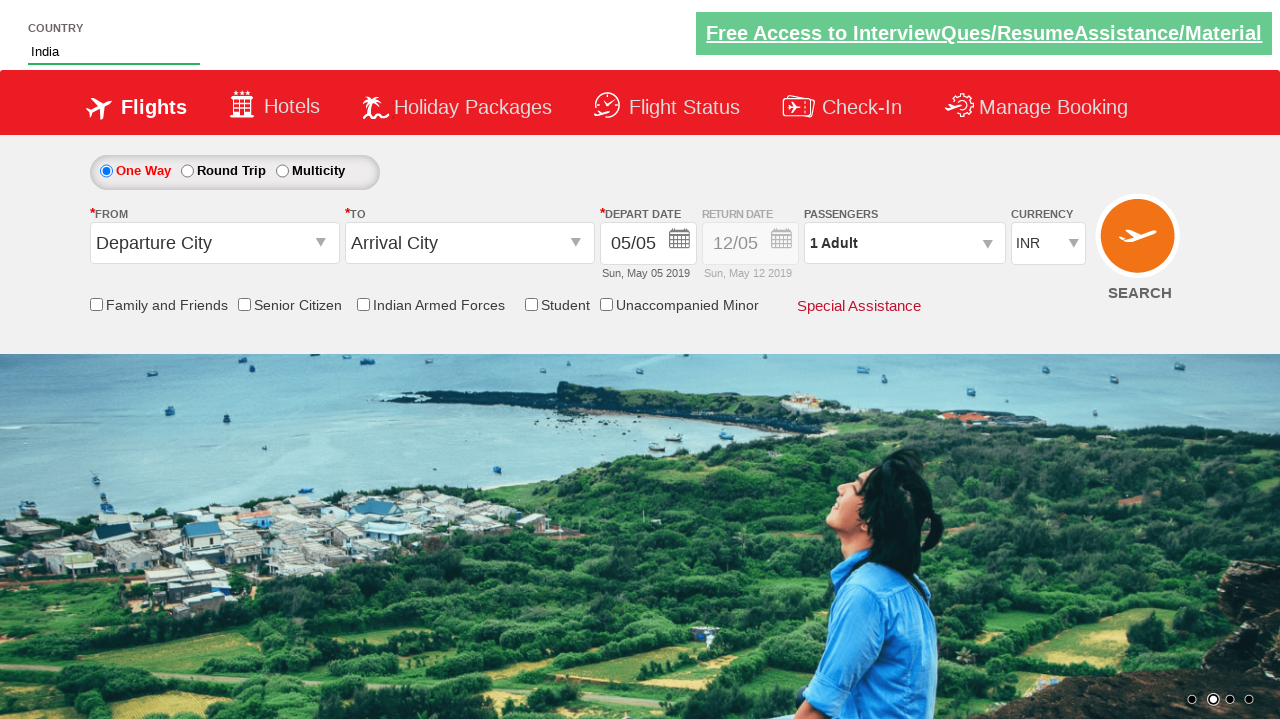

Verified that 'India' was successfully selected in autocomplete field
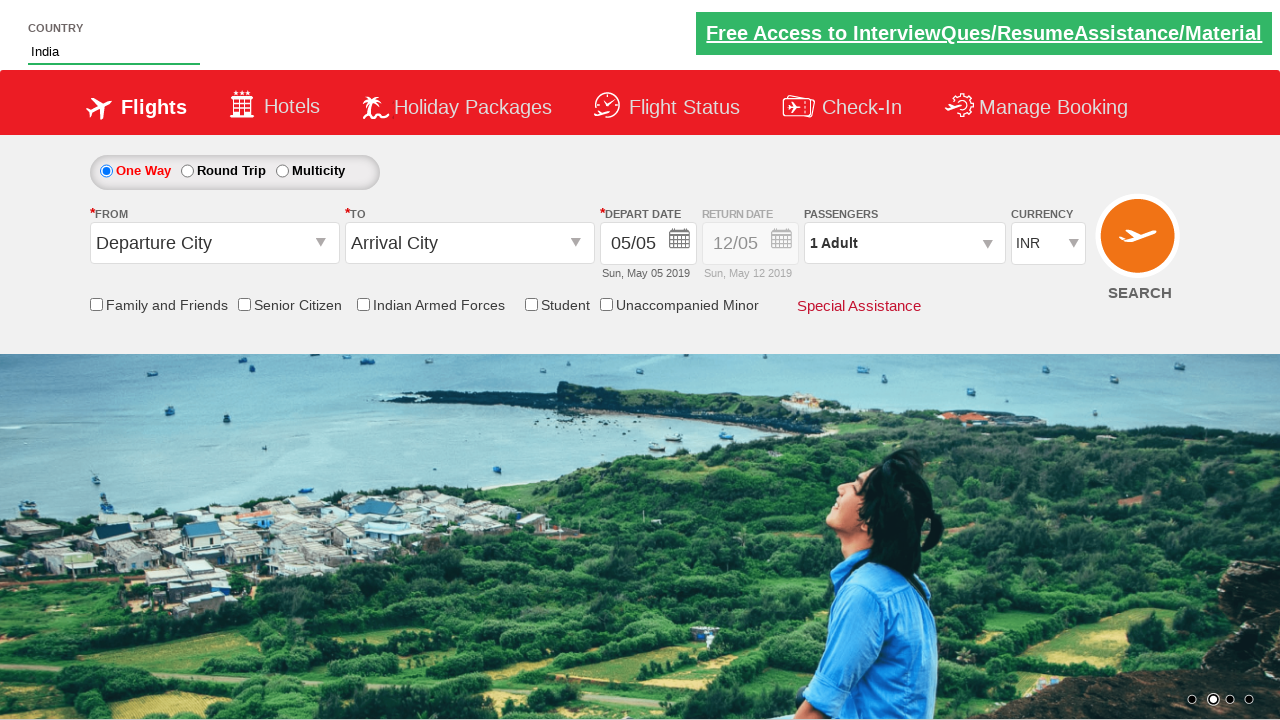

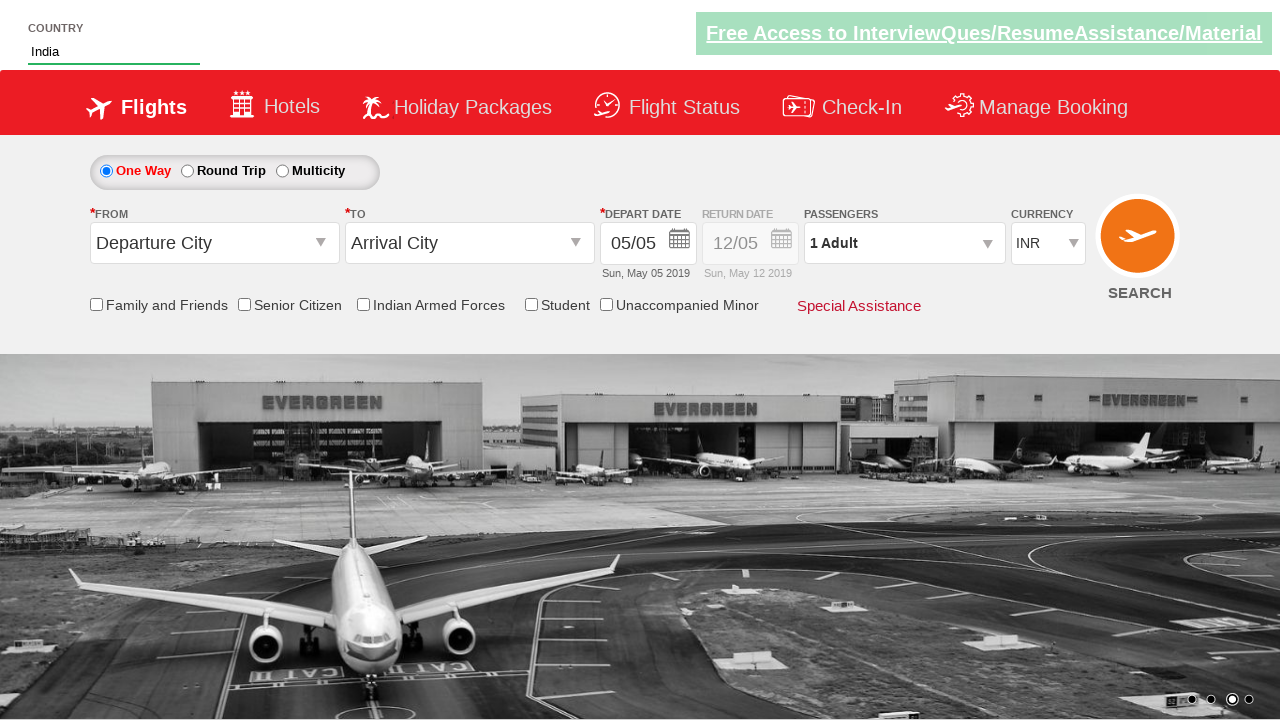